Clicks the "Get started" link on the Playwright homepage and verifies that the Installation heading is visible on the resulting page

Starting URL: https://playwright.dev/

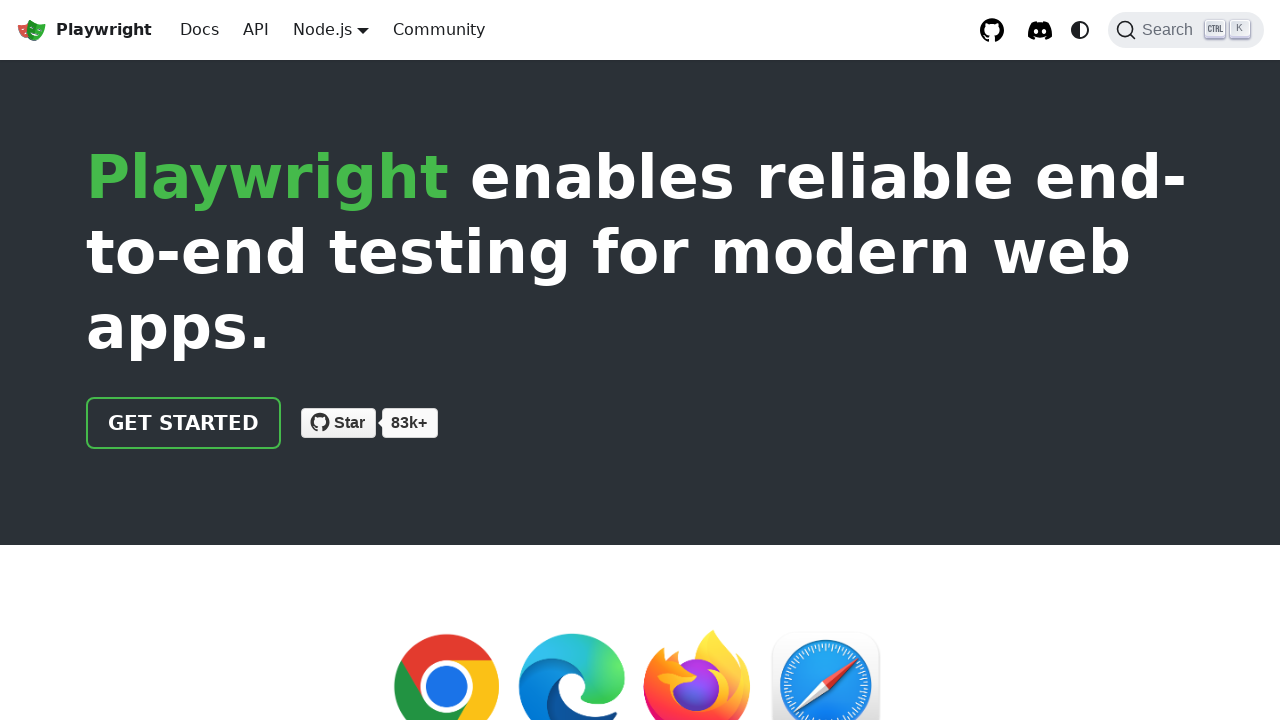

Clicked the 'Get started' link in the navigation at (184, 423) on internal:role=link[name="Get started"i]
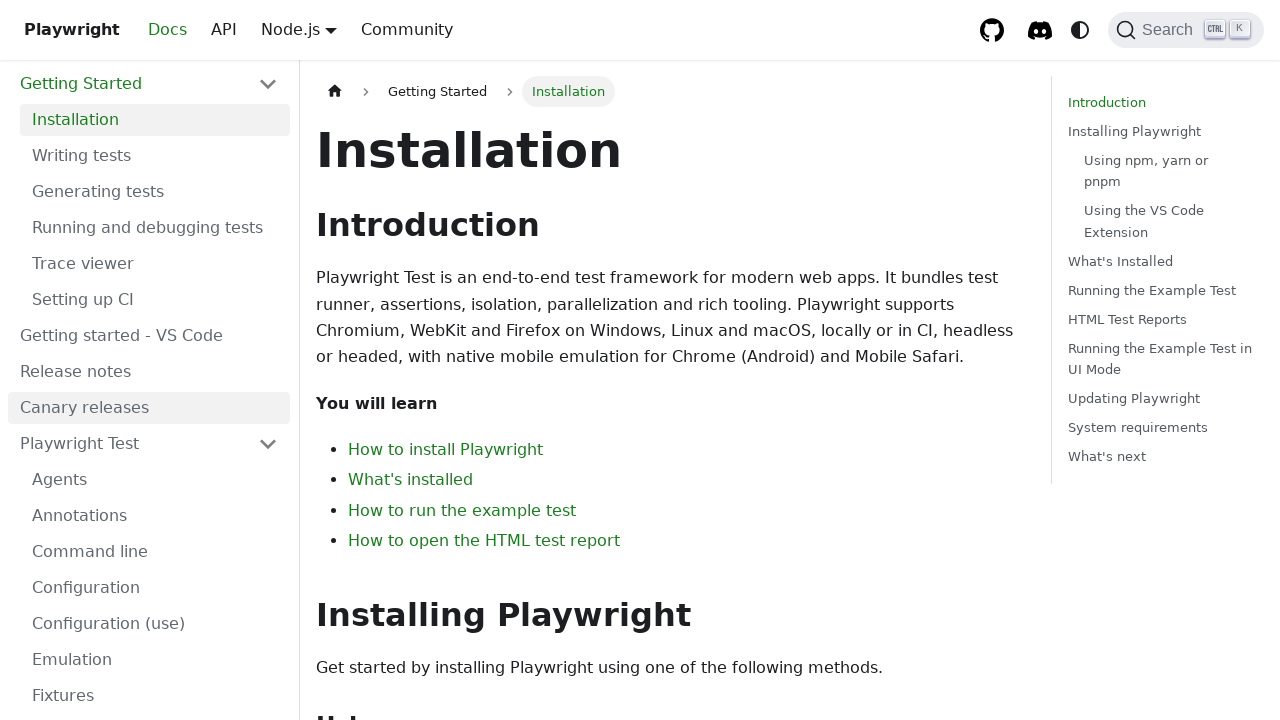

Verified that the Installation heading is visible on the page
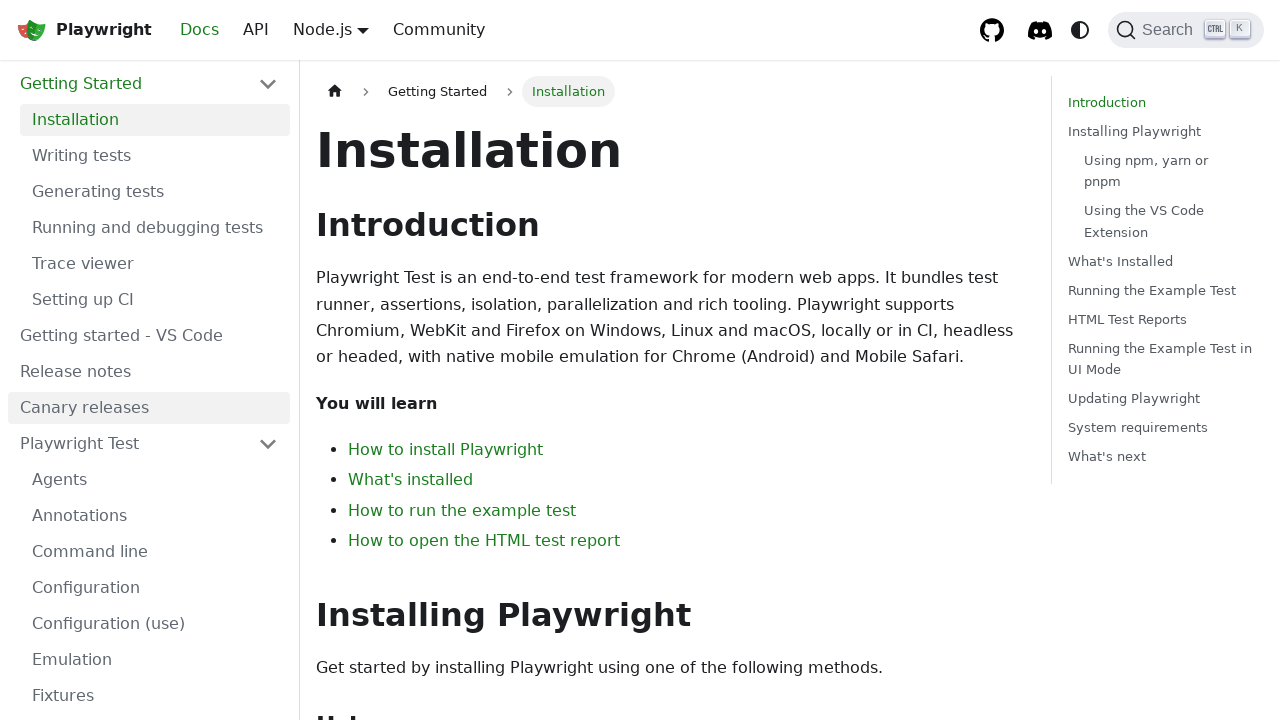

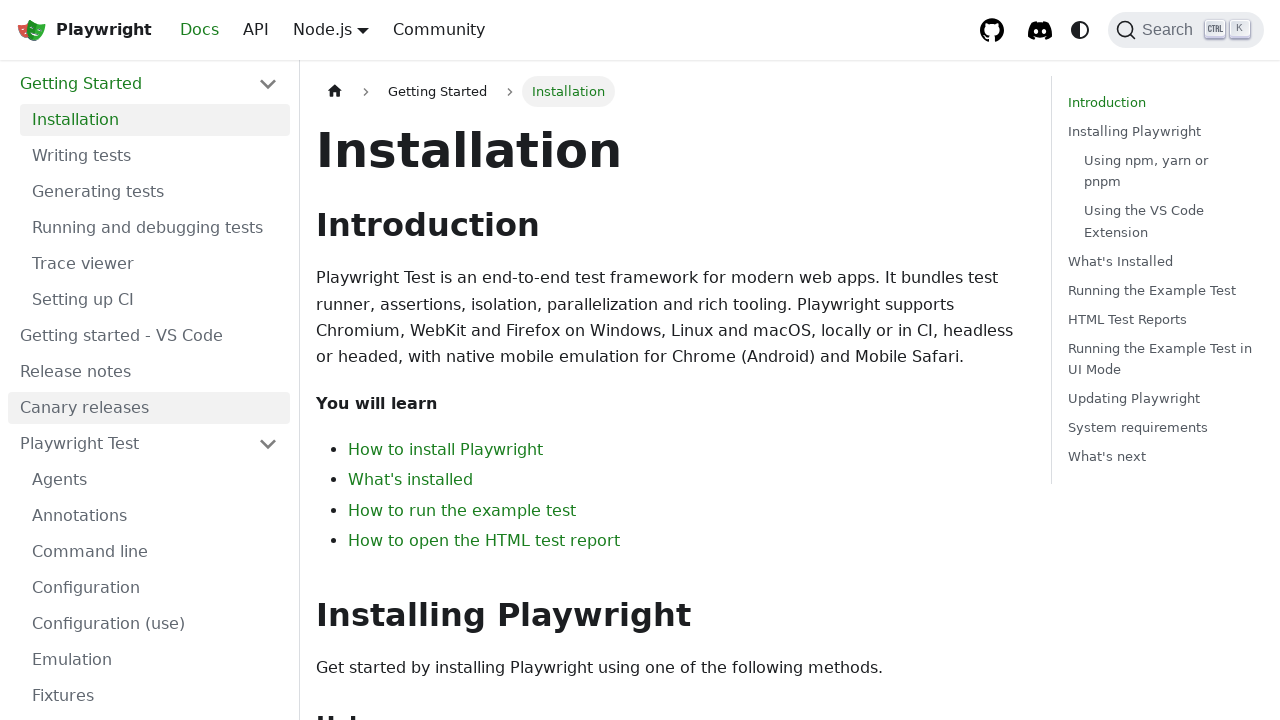